Tests that the sign-in link on the Rediff homepage is clickable by navigating to the site and clicking the sign-in link.

Starting URL: http://rediff.com

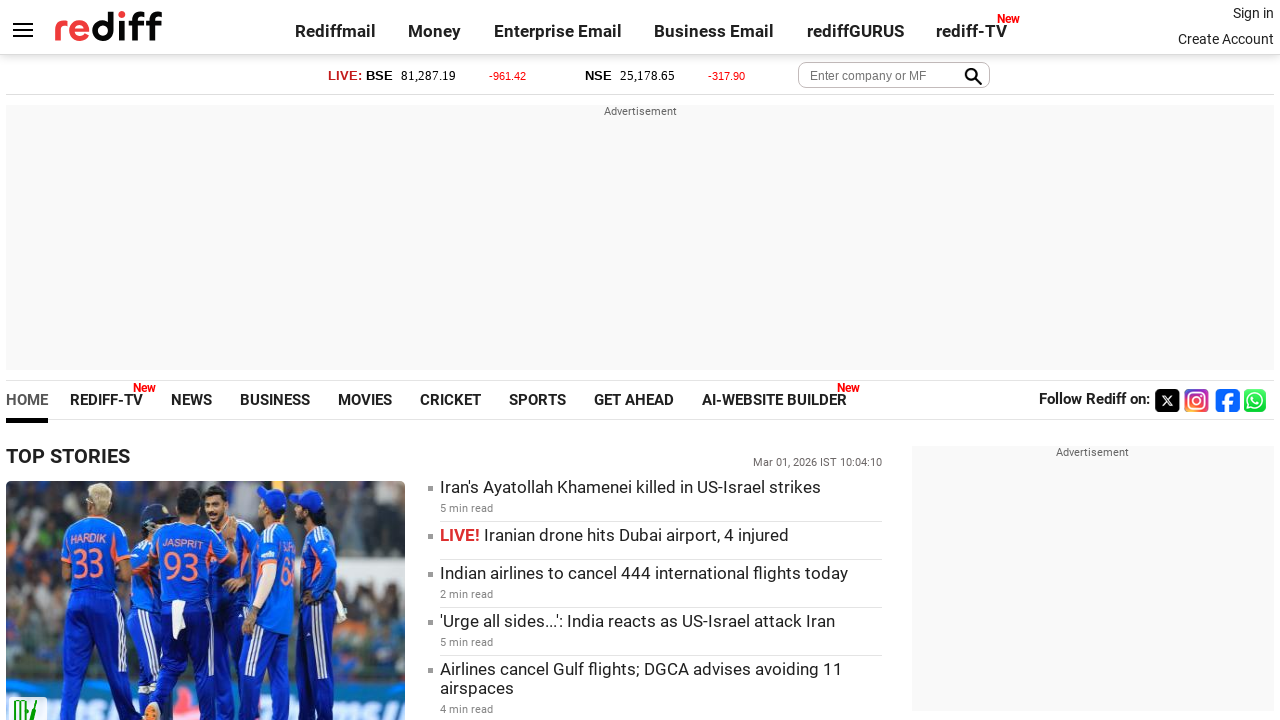

Clicked the sign-in link on Rediff homepage at (1253, 13) on xpath=//*[@id='signin_info']/a[1]
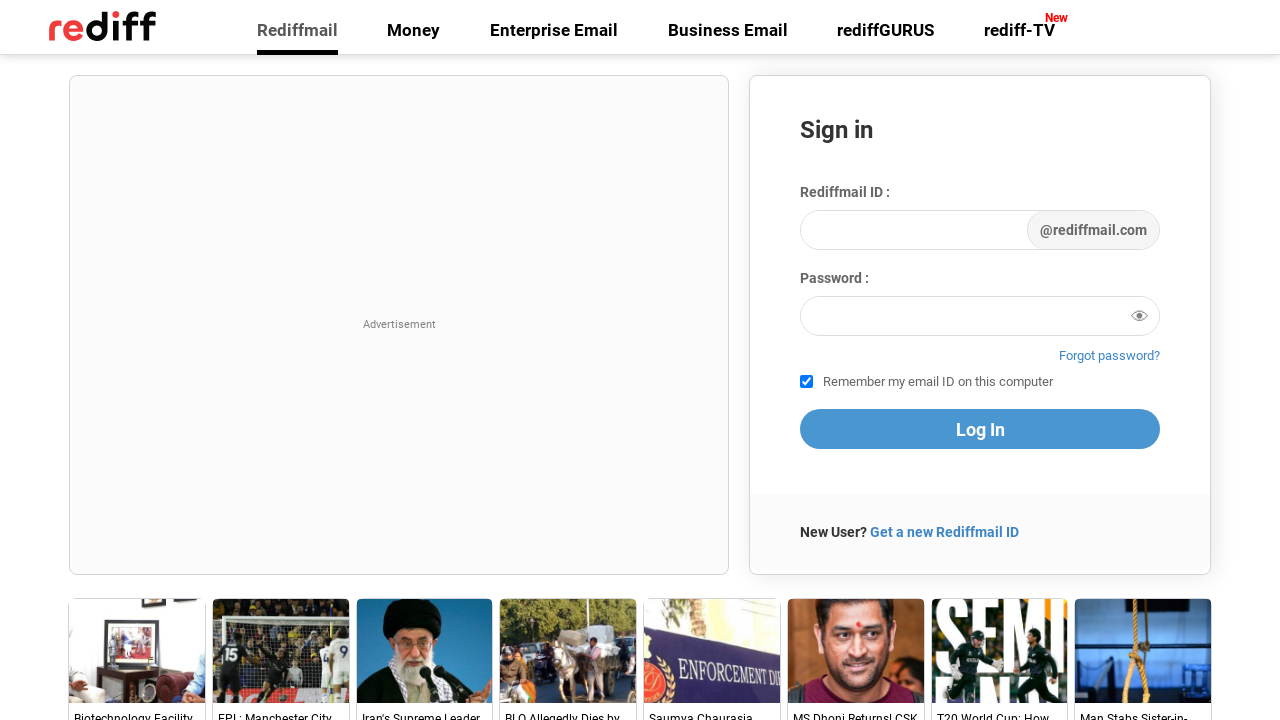

Waited for sign-in page to load completely
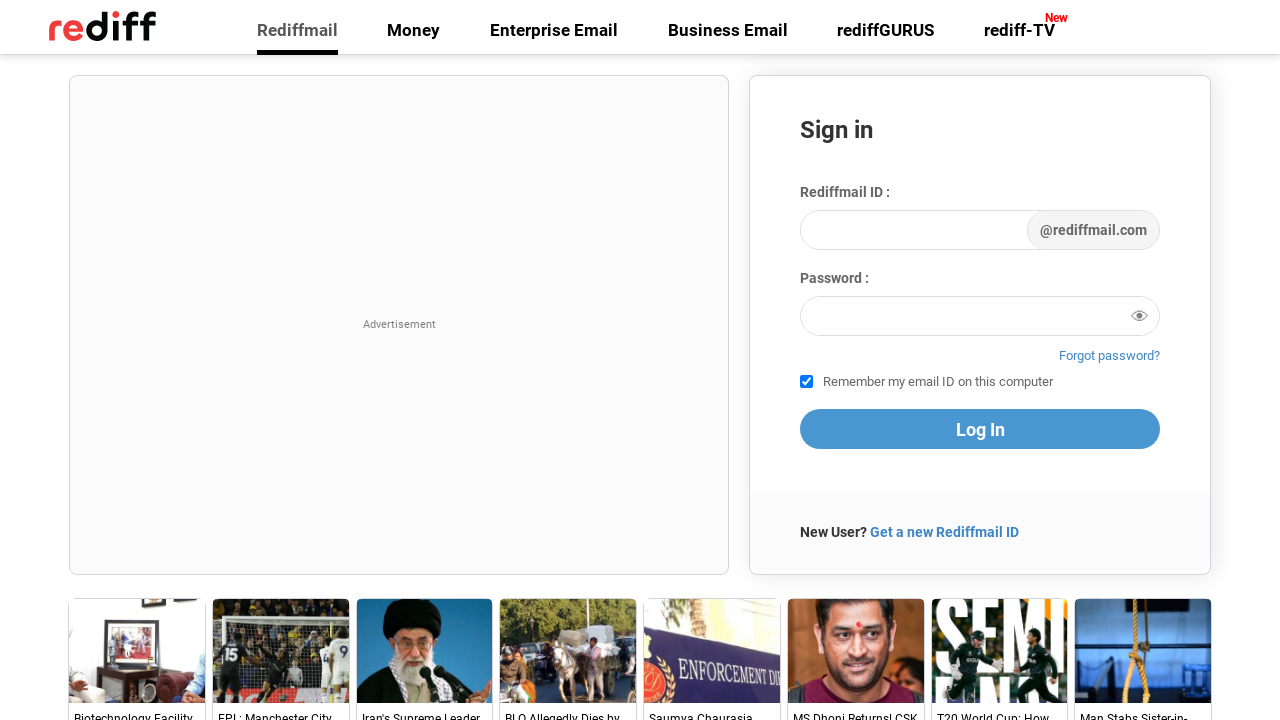

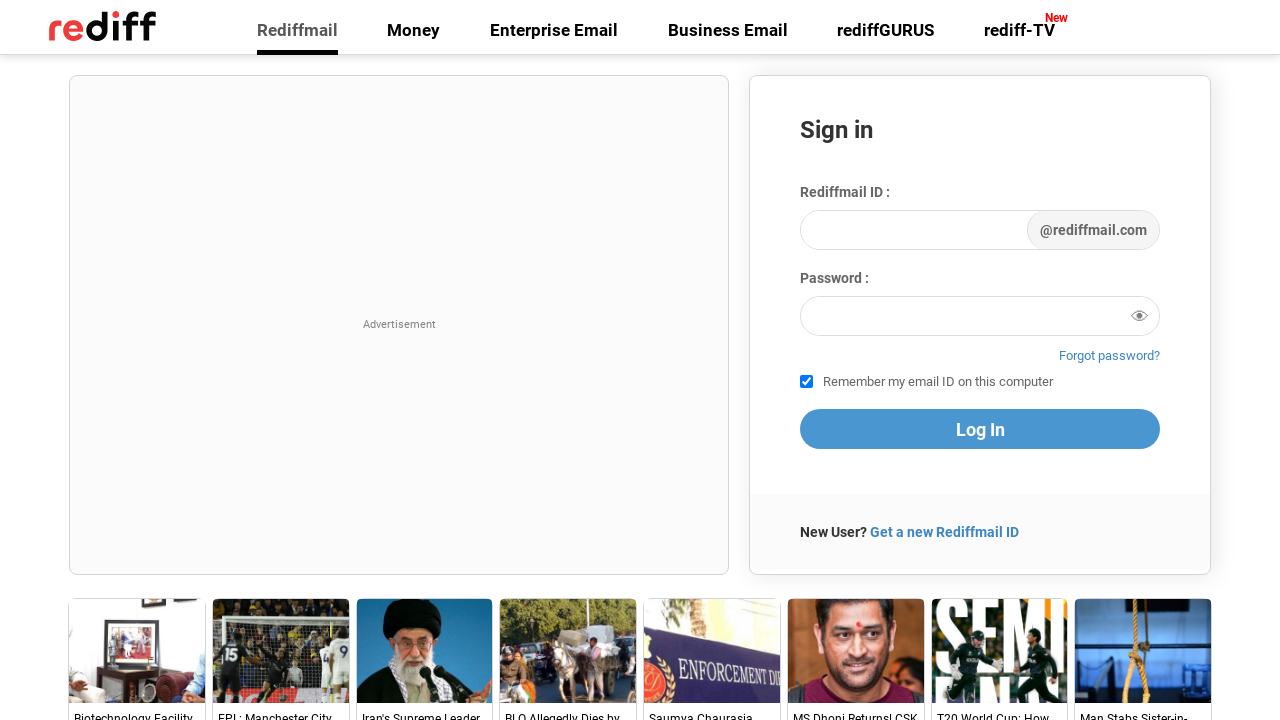